Tests the Selenide examples link on quick start page navigates to the GitHub selenide-examples organization

Starting URL: https://selenide.org/quick-start.html

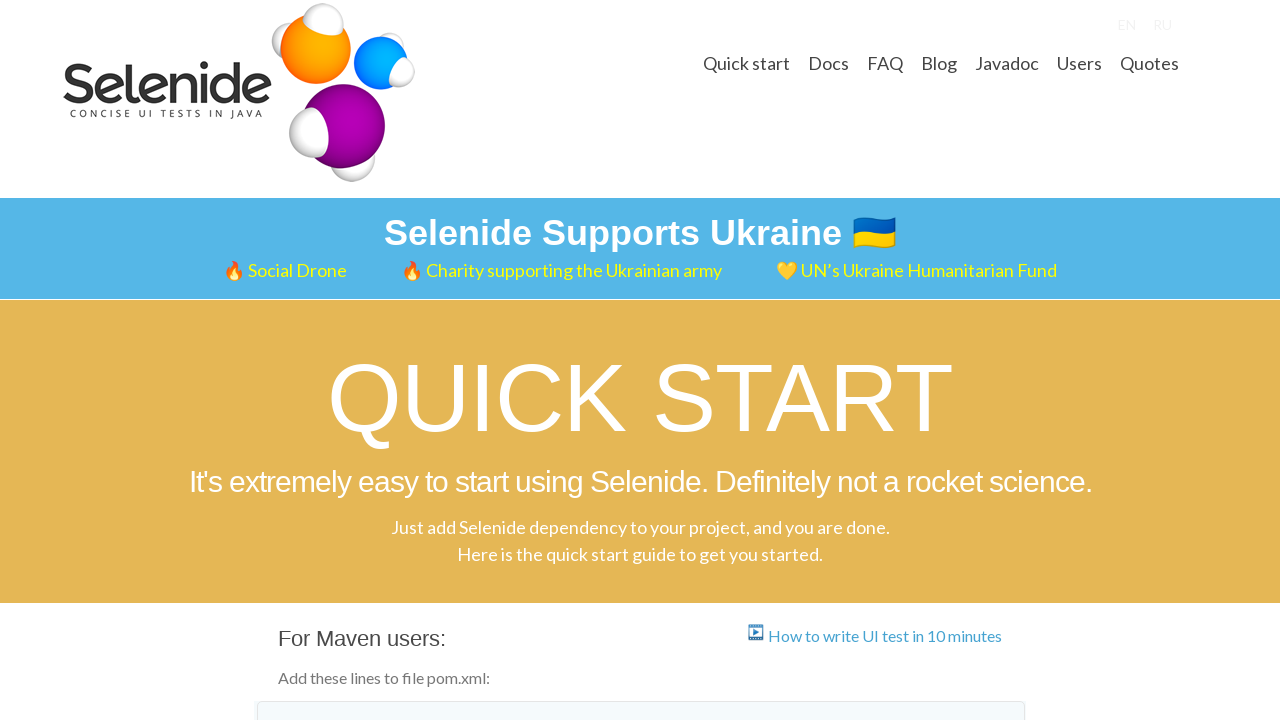

Located the Selenide examples link element
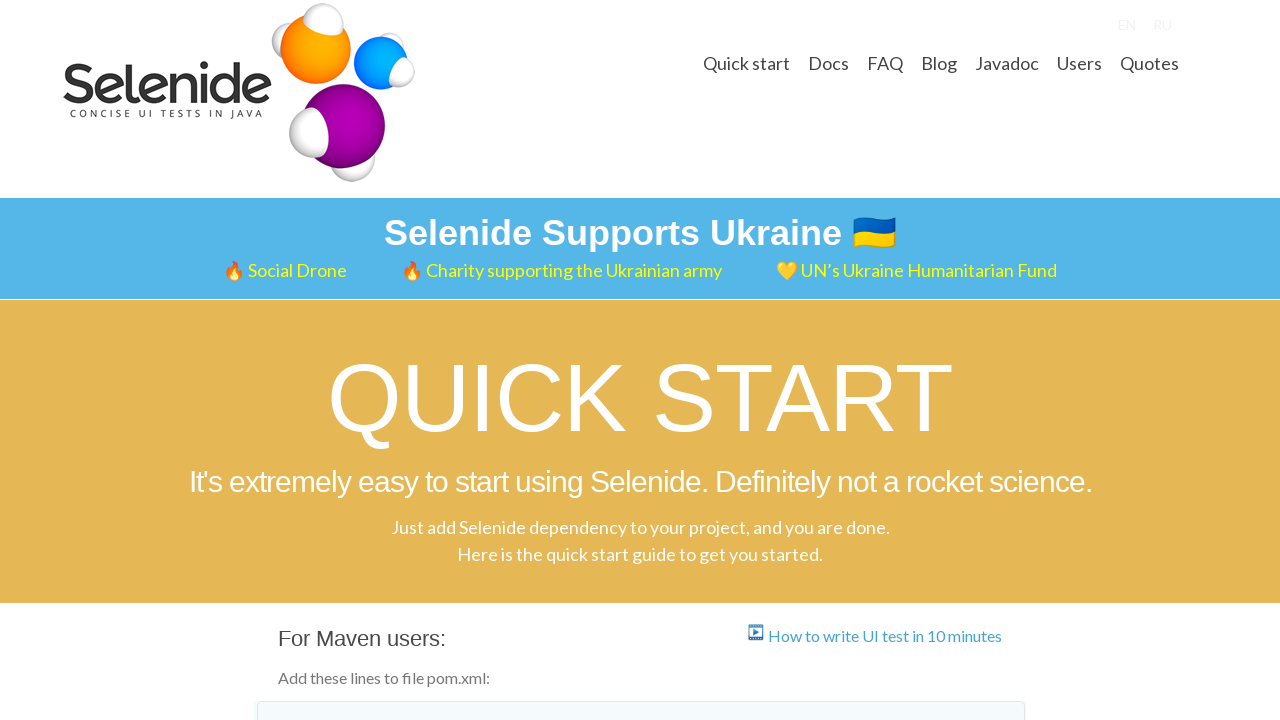

Selenide examples link selector loaded
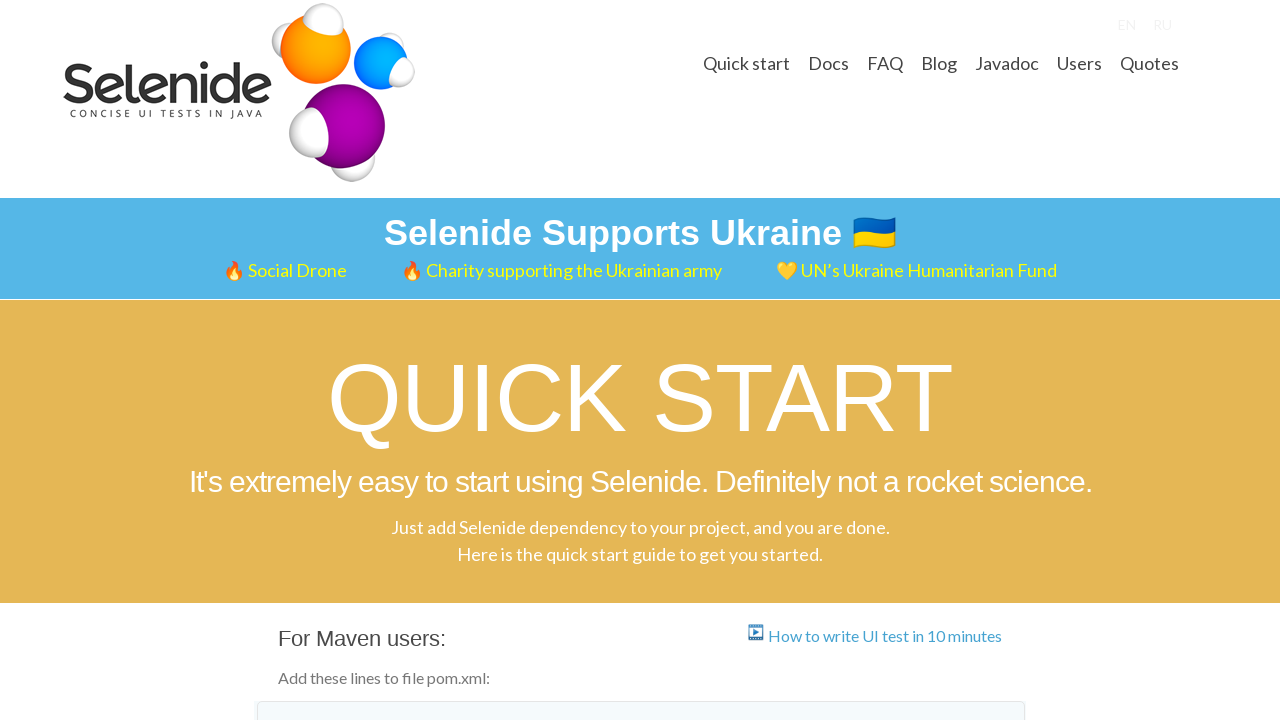

Verified Selenide examples link has correct GitHub URL in href
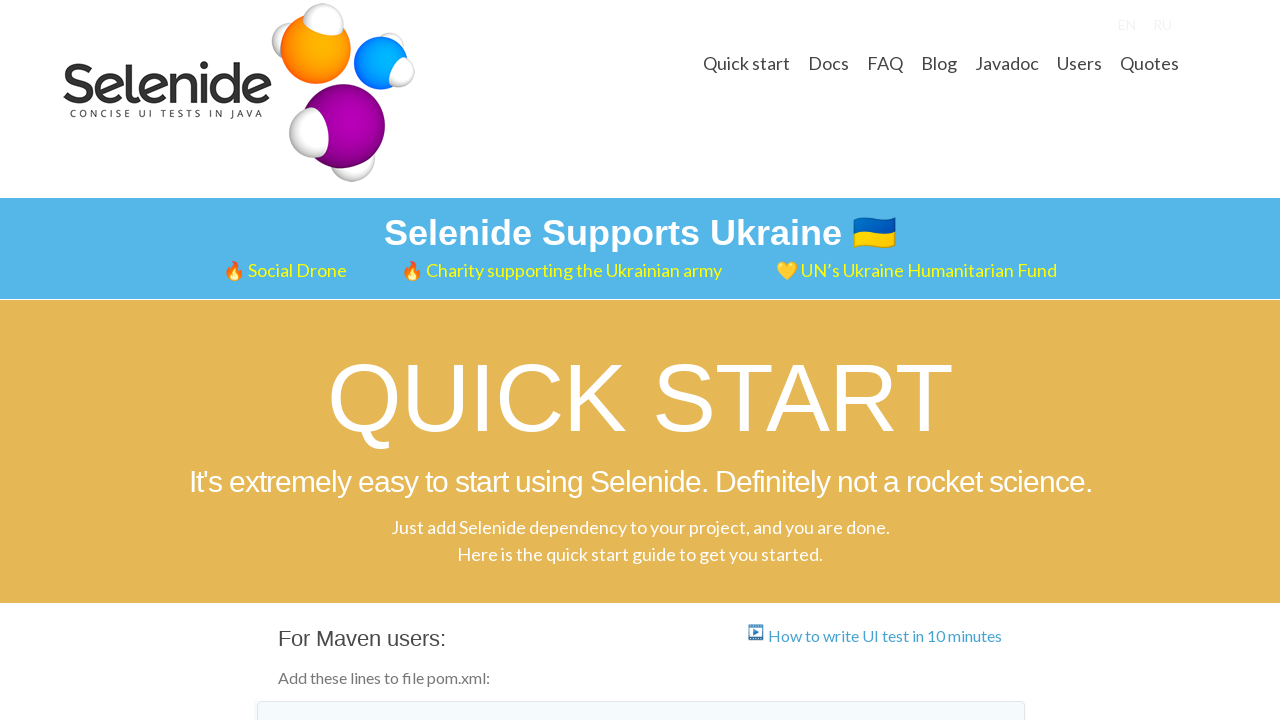

Clicked Selenide examples link using JavaScript
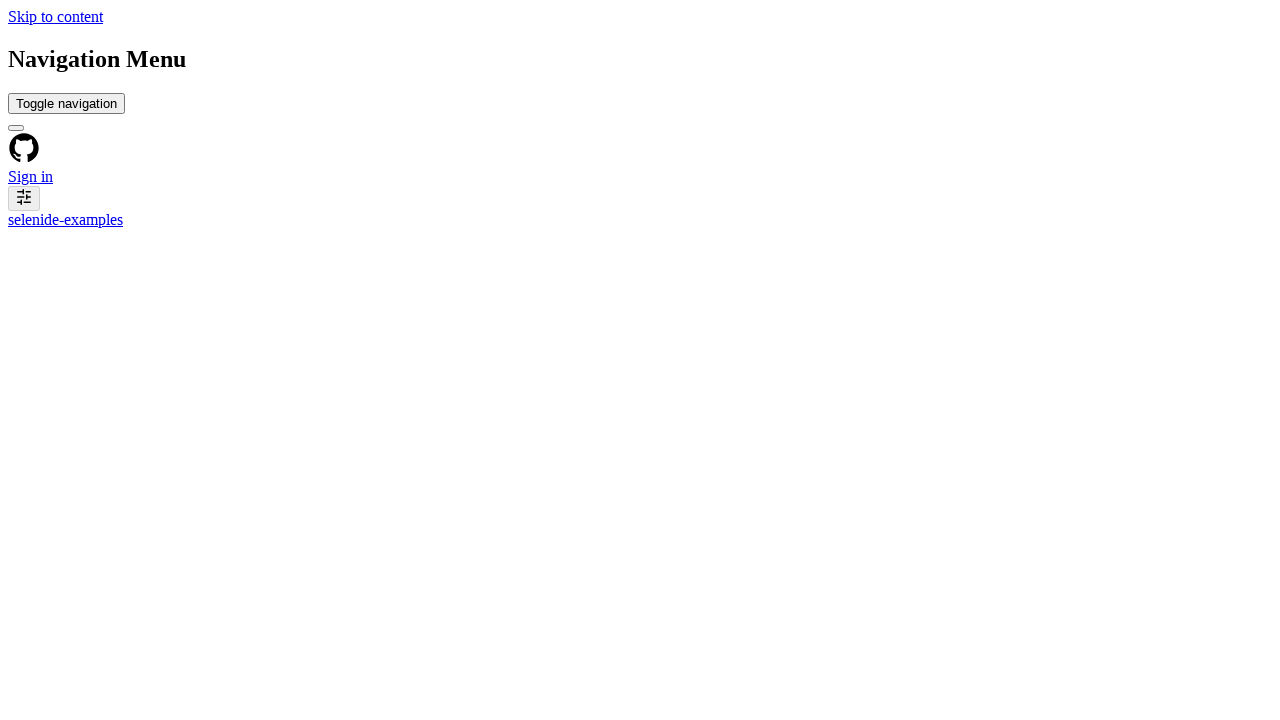

GitHub organization page loaded with orghead selector
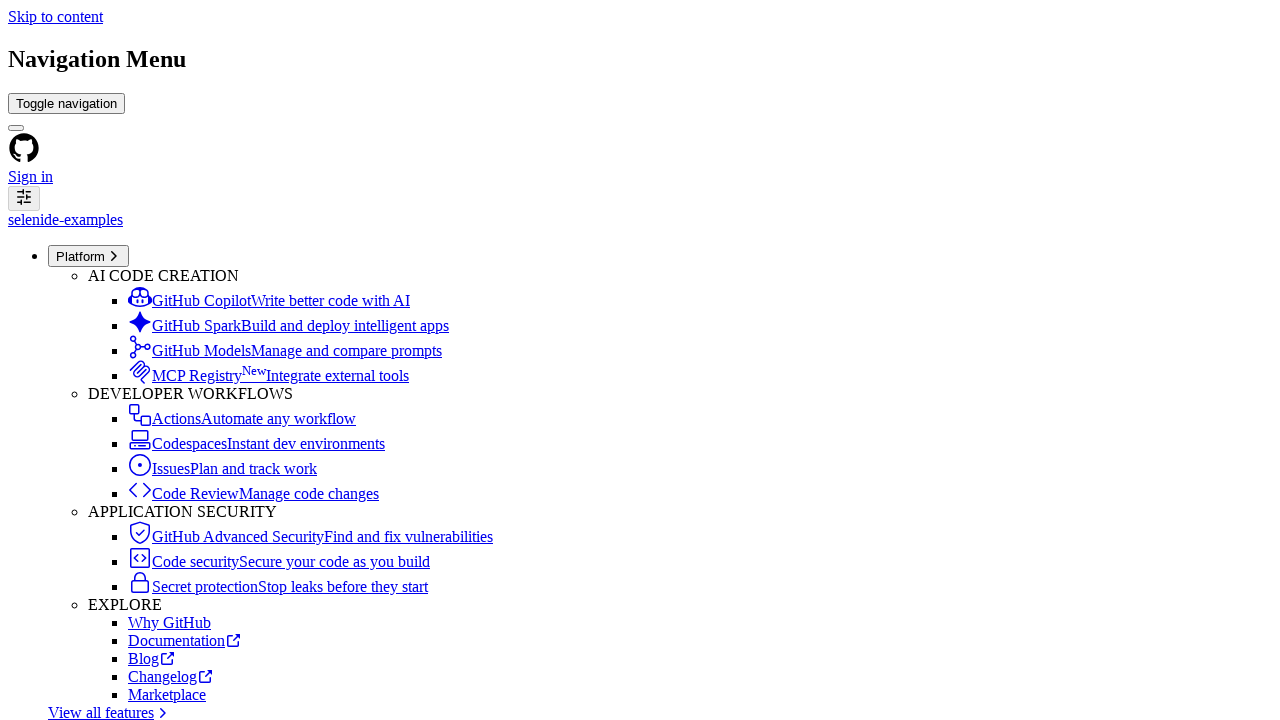

Verified page title contains 'Selenide examples' confirming navigation to GitHub selenide-examples organization
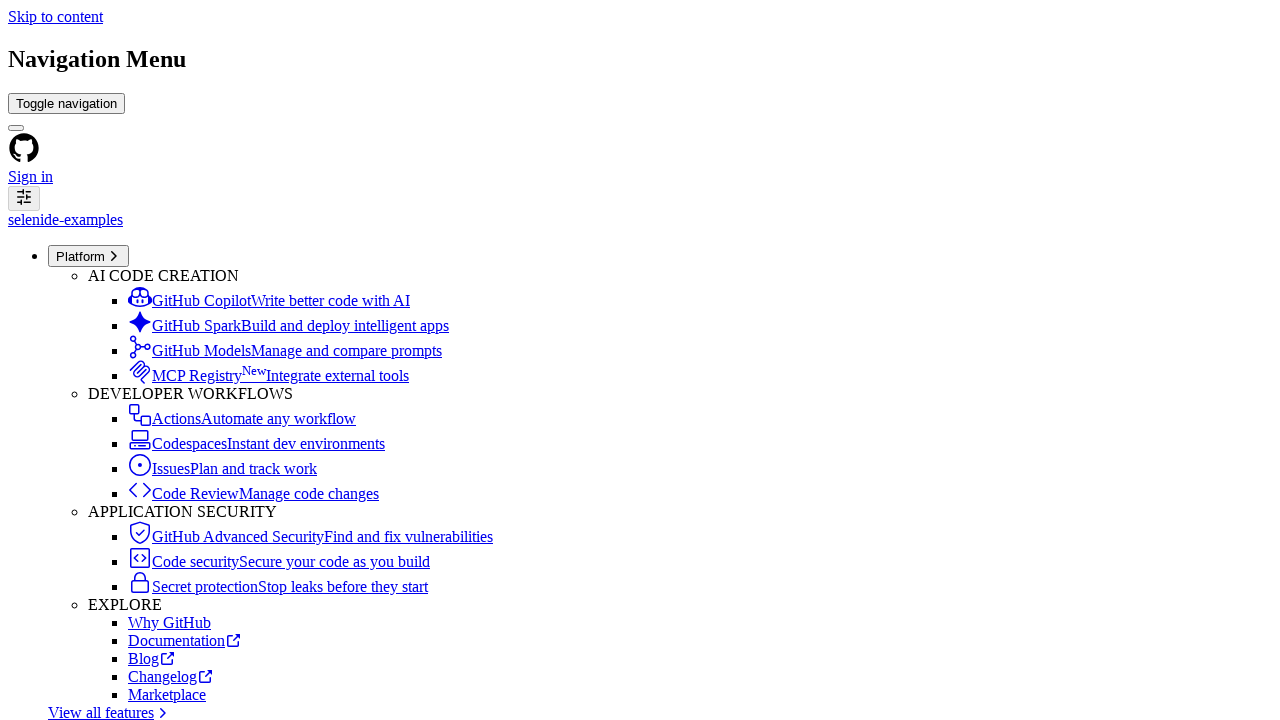

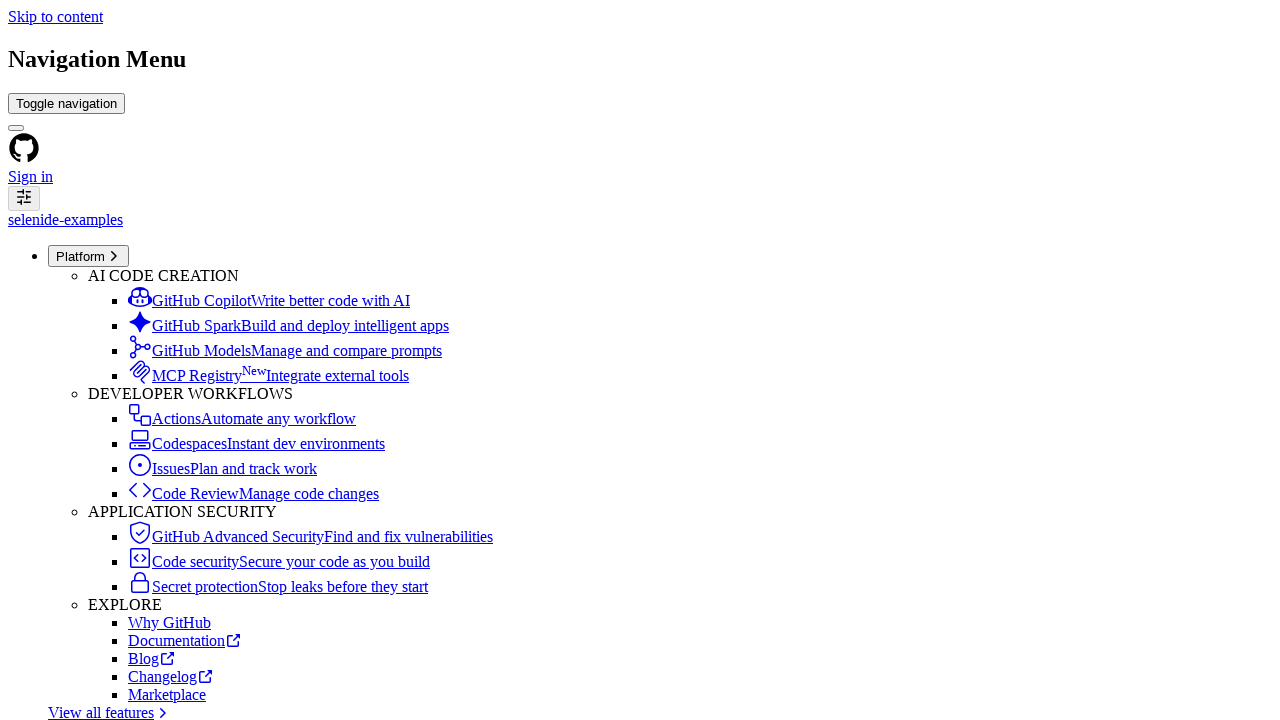